Navigates to YouTube homepage and takes a screenshot of the page

Starting URL: https://www.youtube.com/

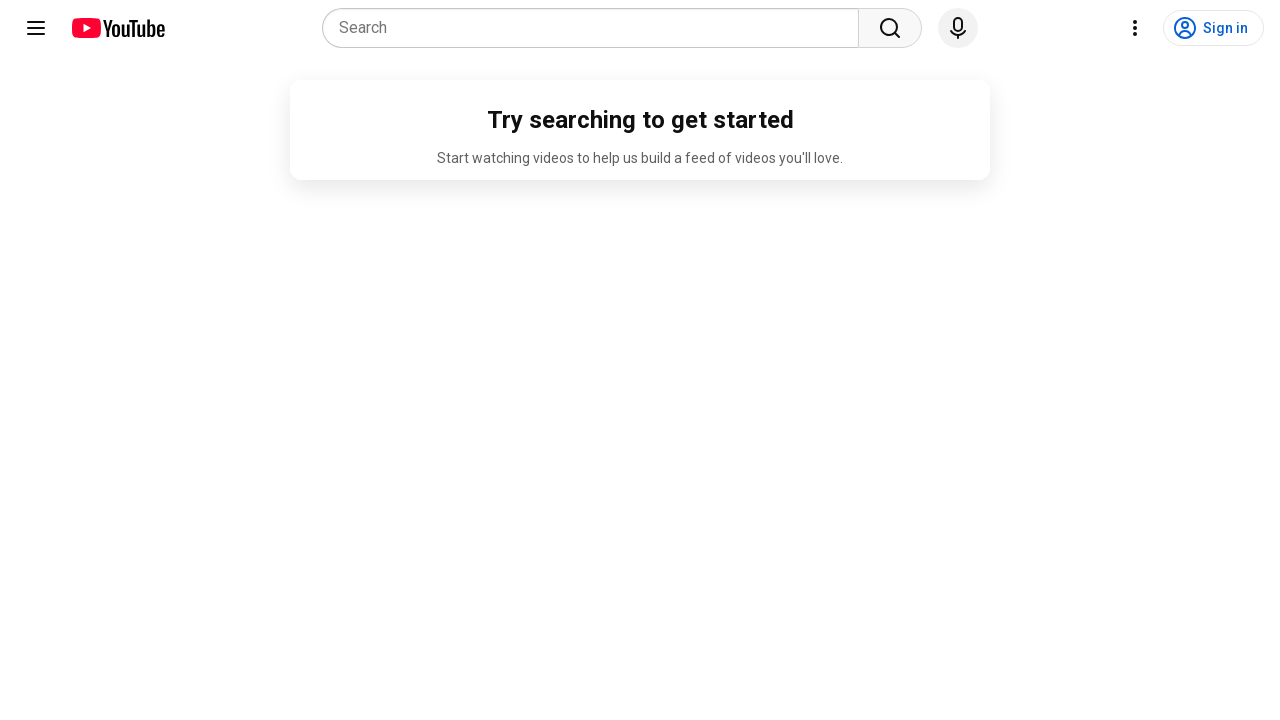

Navigated to YouTube homepage
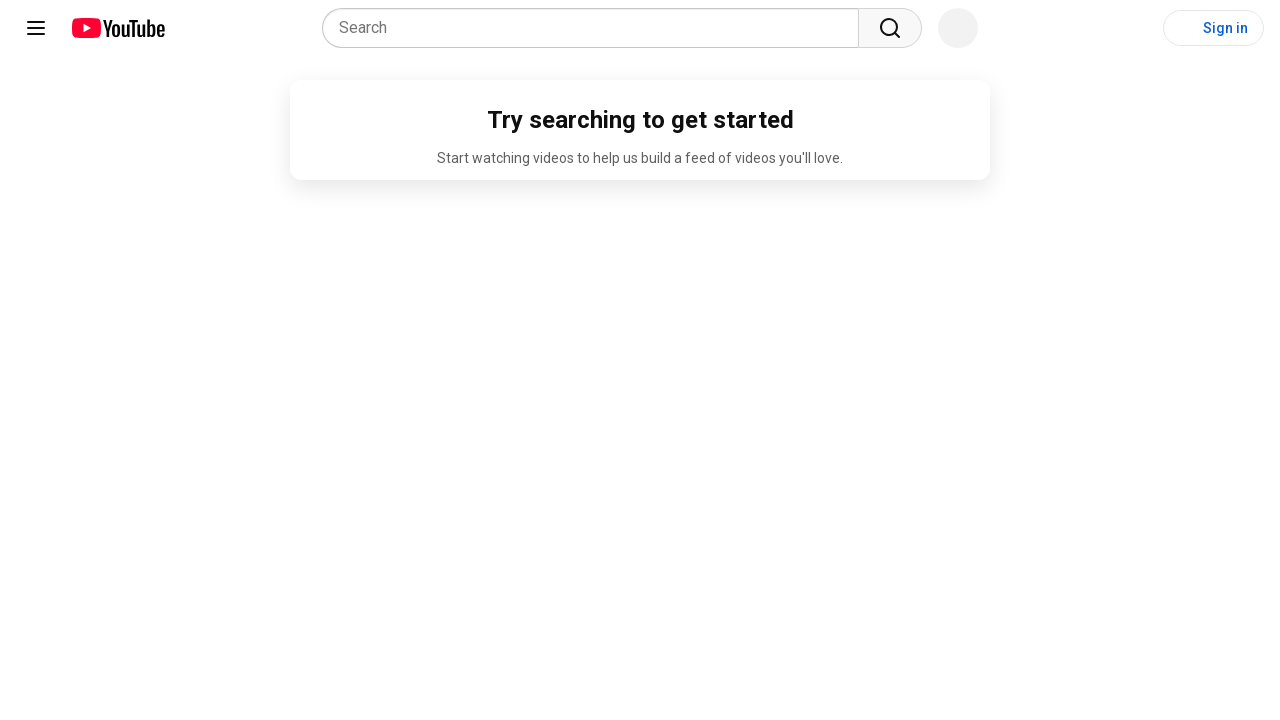

Page fully loaded - network idle state reached
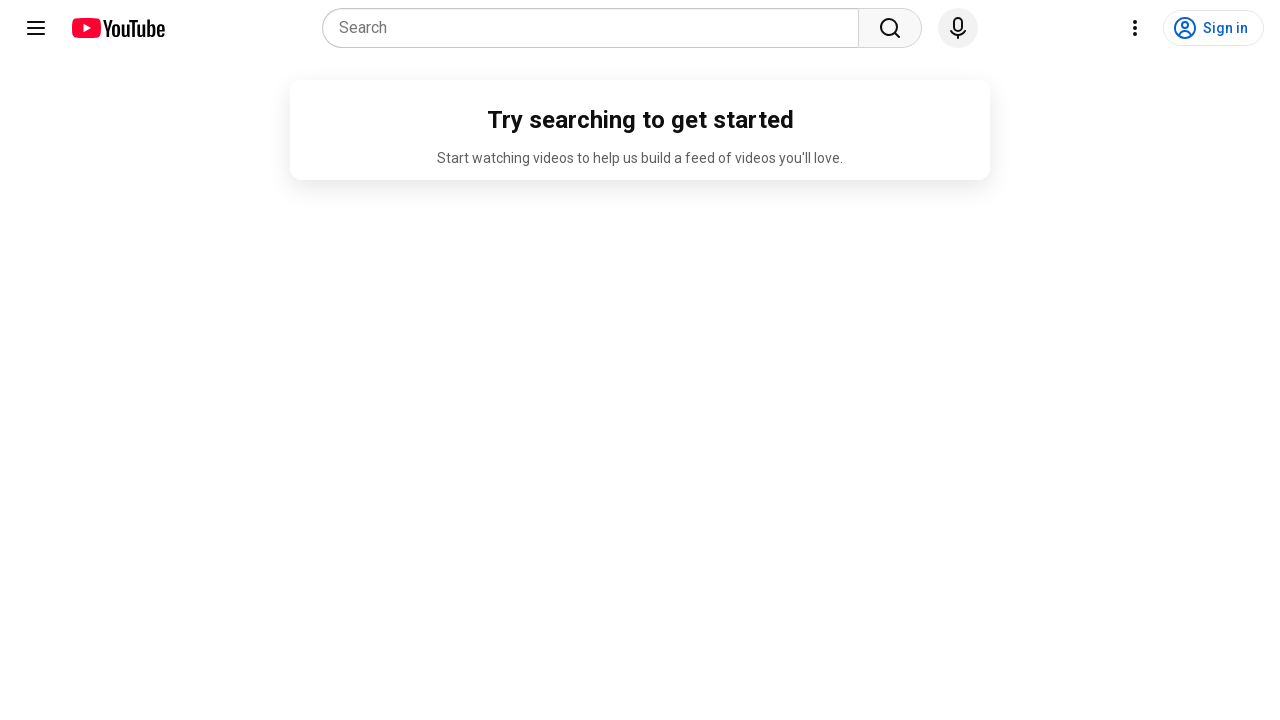

Waited 4 seconds for additional content to render
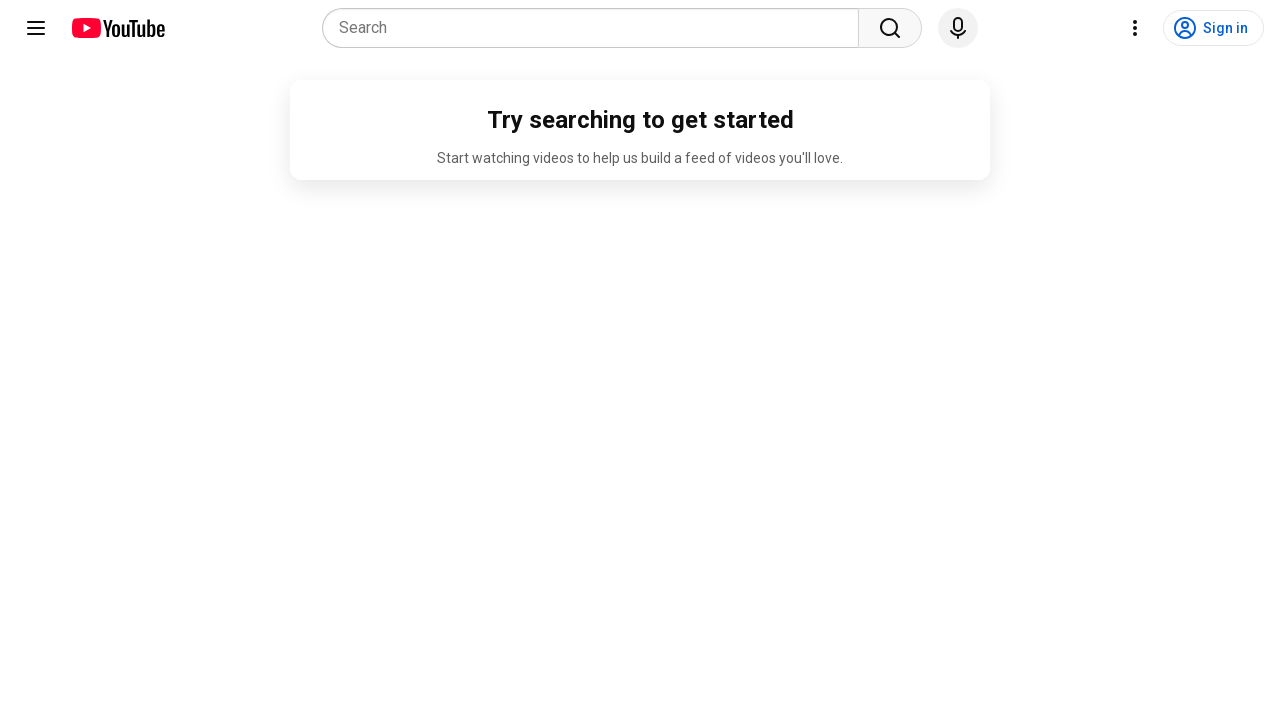

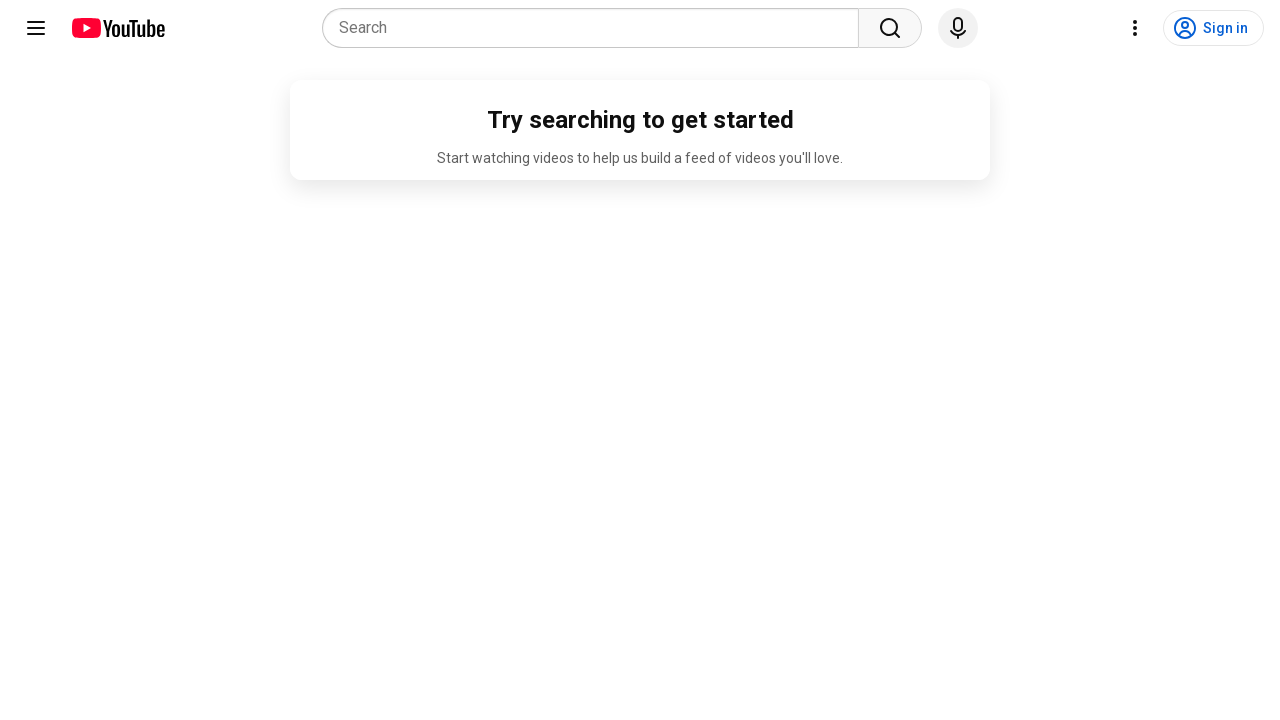